Tests browser window positioning and sizing functionality by navigating to w3schools, retrieving the current window position and size, then adjusting them to specific values and verifying the changes.

Starting URL: https://www.w3schools.com/

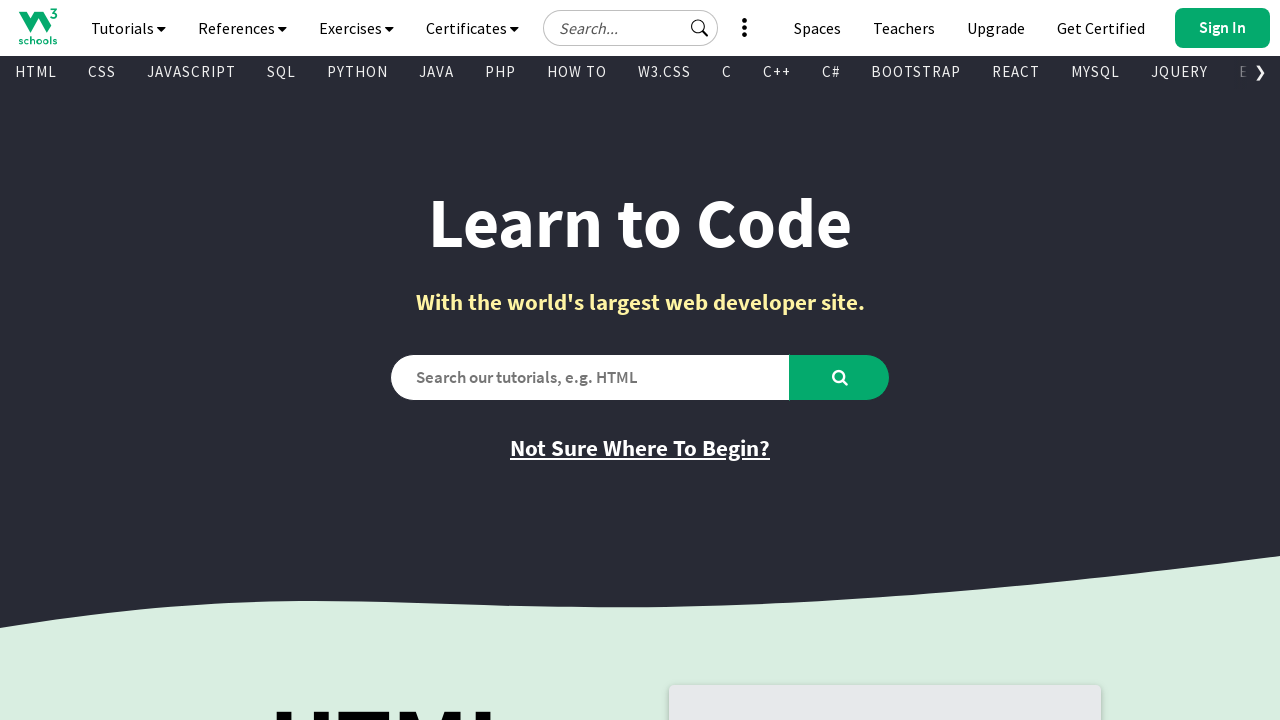

Navigated to https://www.w3schools.com/
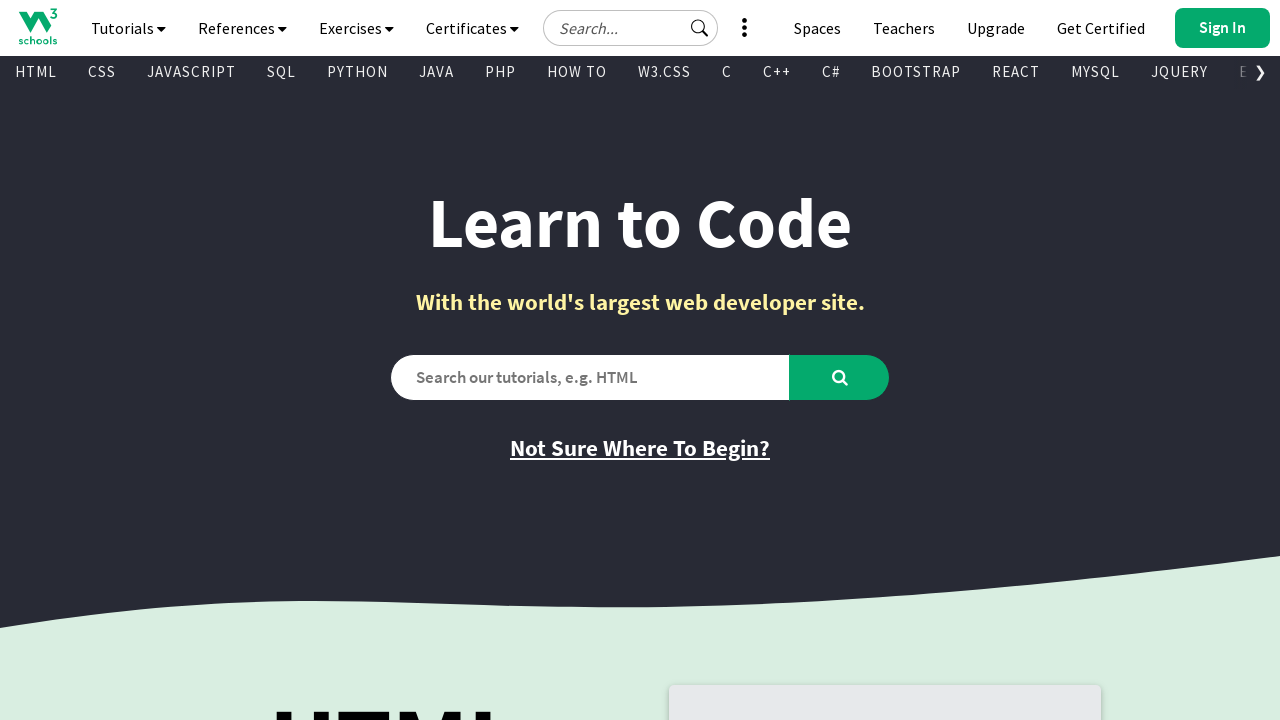

Retrieved initial viewport size: {'width': 1280, 'height': 720}
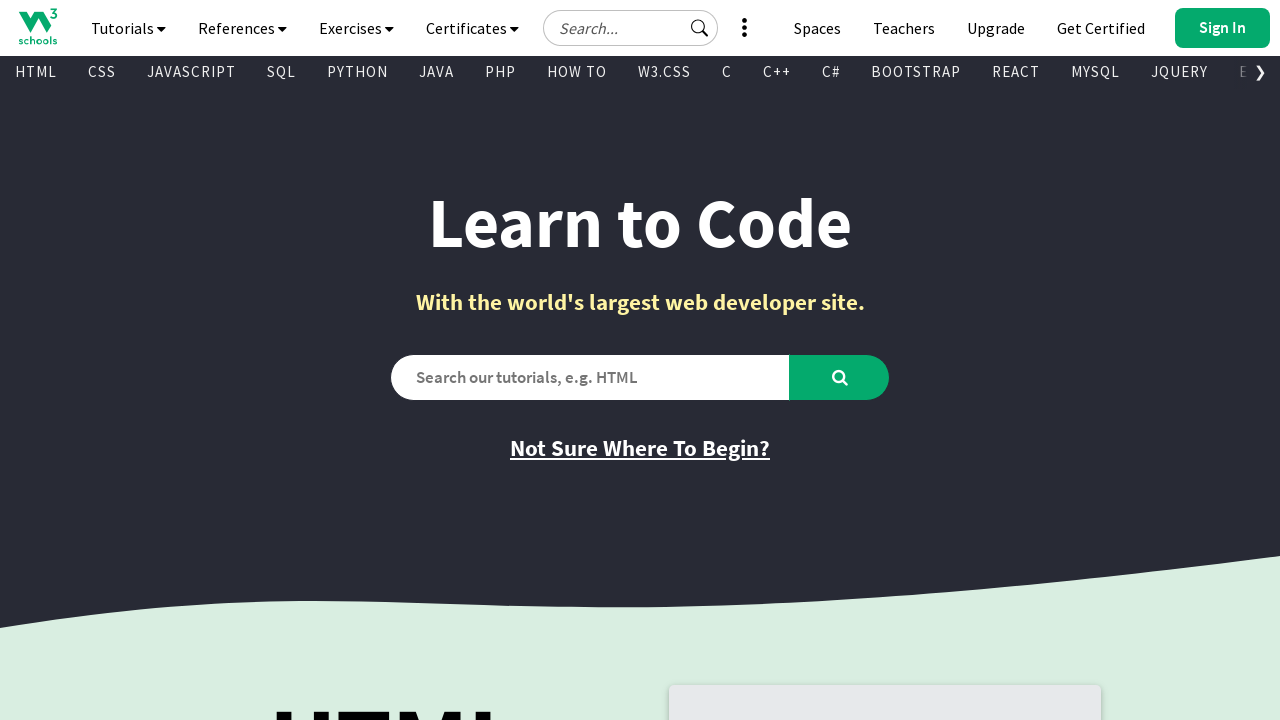

Set new viewport size to 900x400
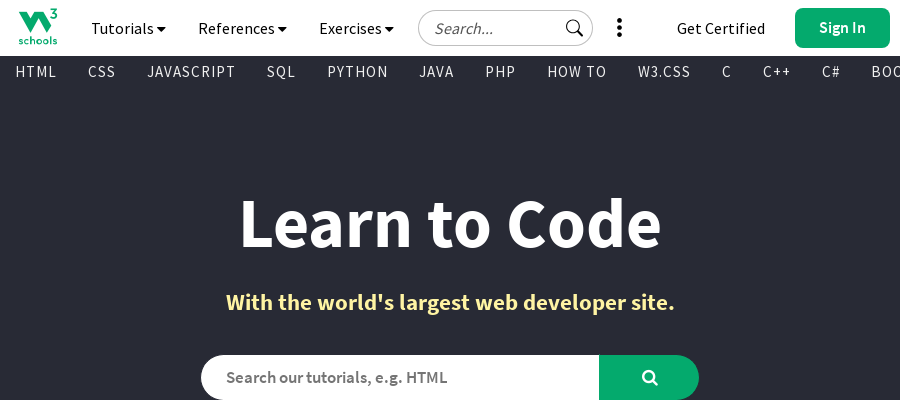

Retrieved new viewport size: {'width': 900, 'height': 400}
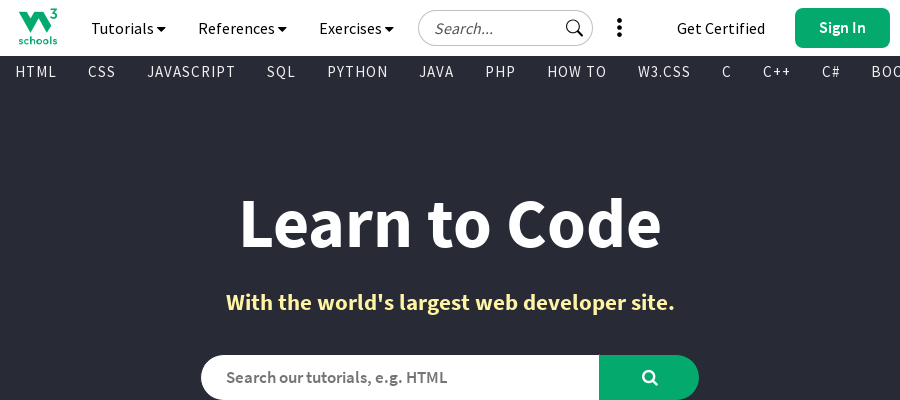

Waited 1000ms to observe viewport changes
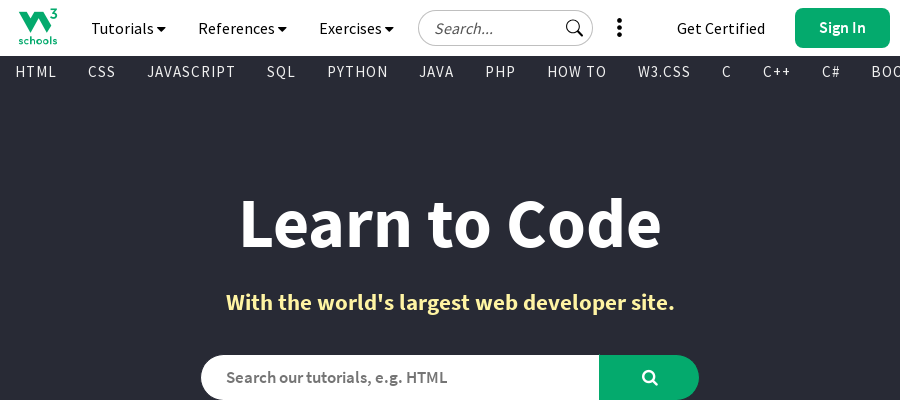

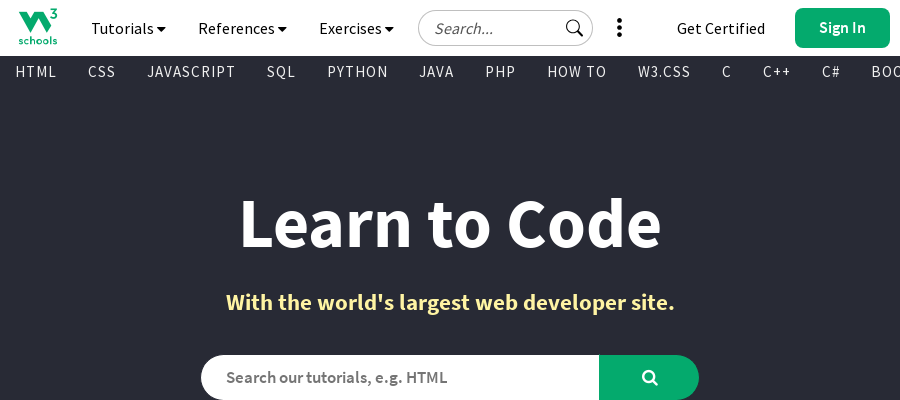